Solves a math captcha by calculating a value from an element on the page, filling the answer, selecting checkboxes, and submitting the form

Starting URL: http://suninjuly.github.io/math.html

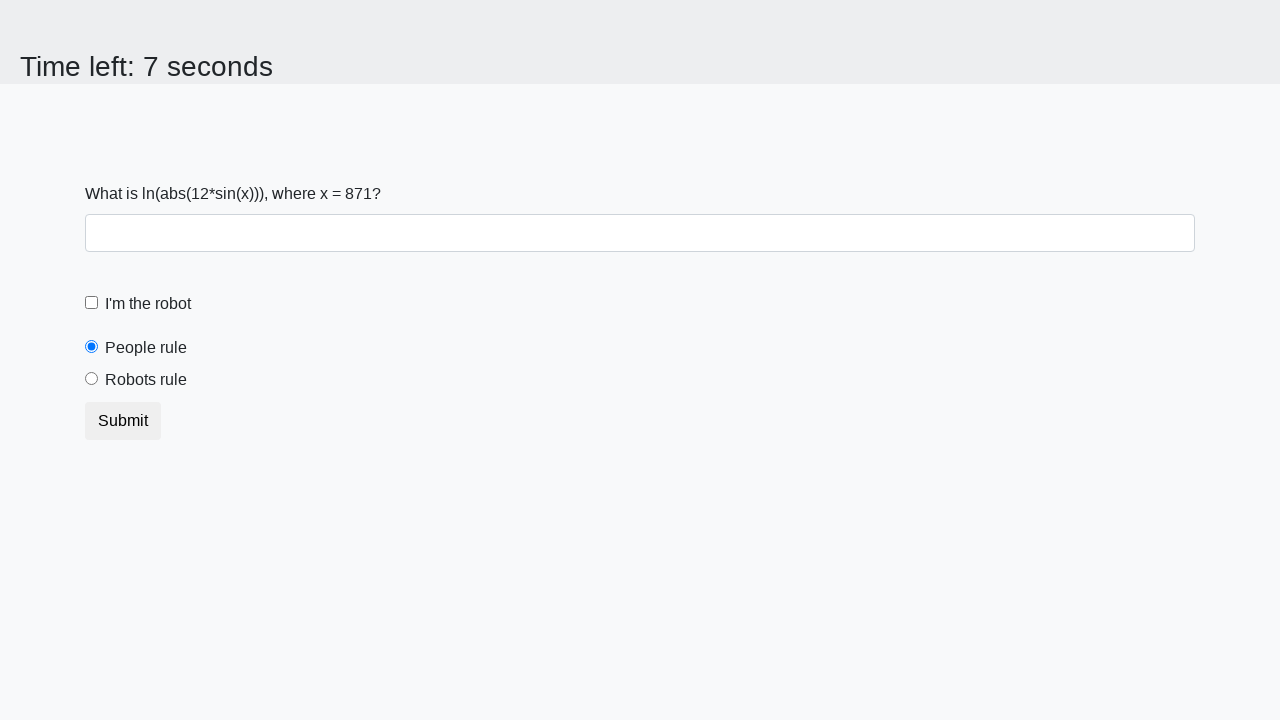

Located the input value element
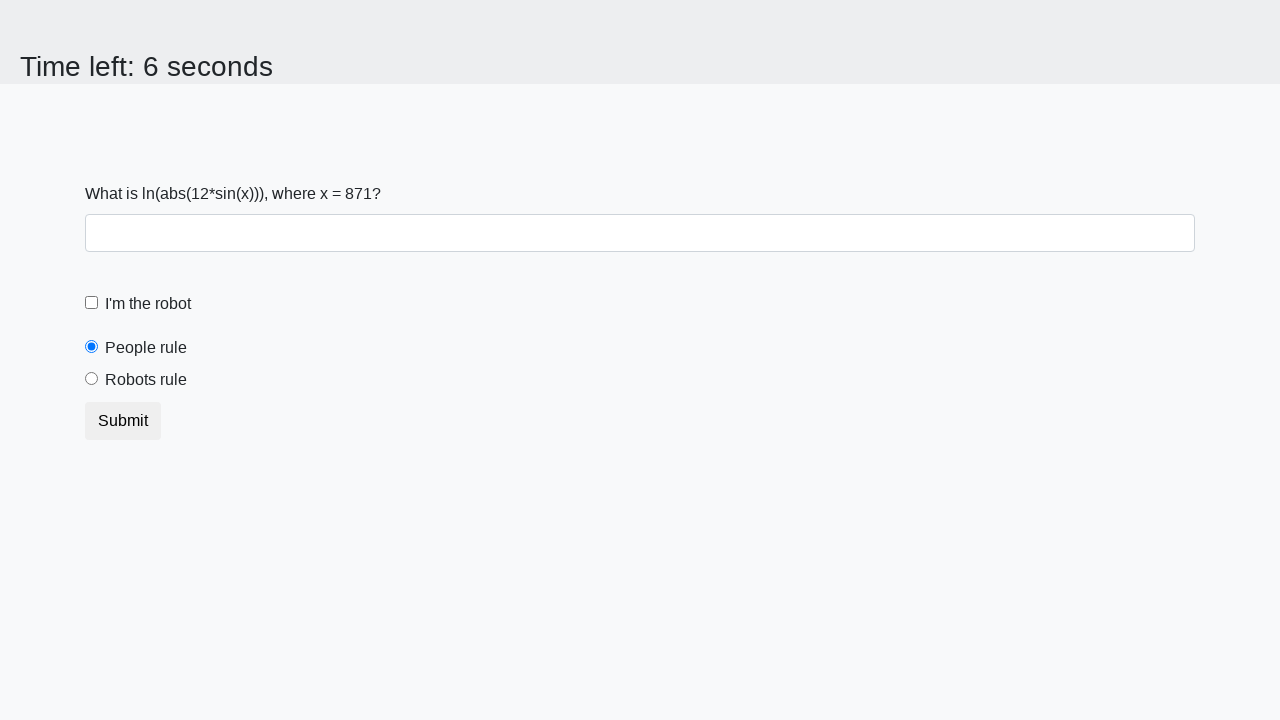

Retrieved text content from input value element
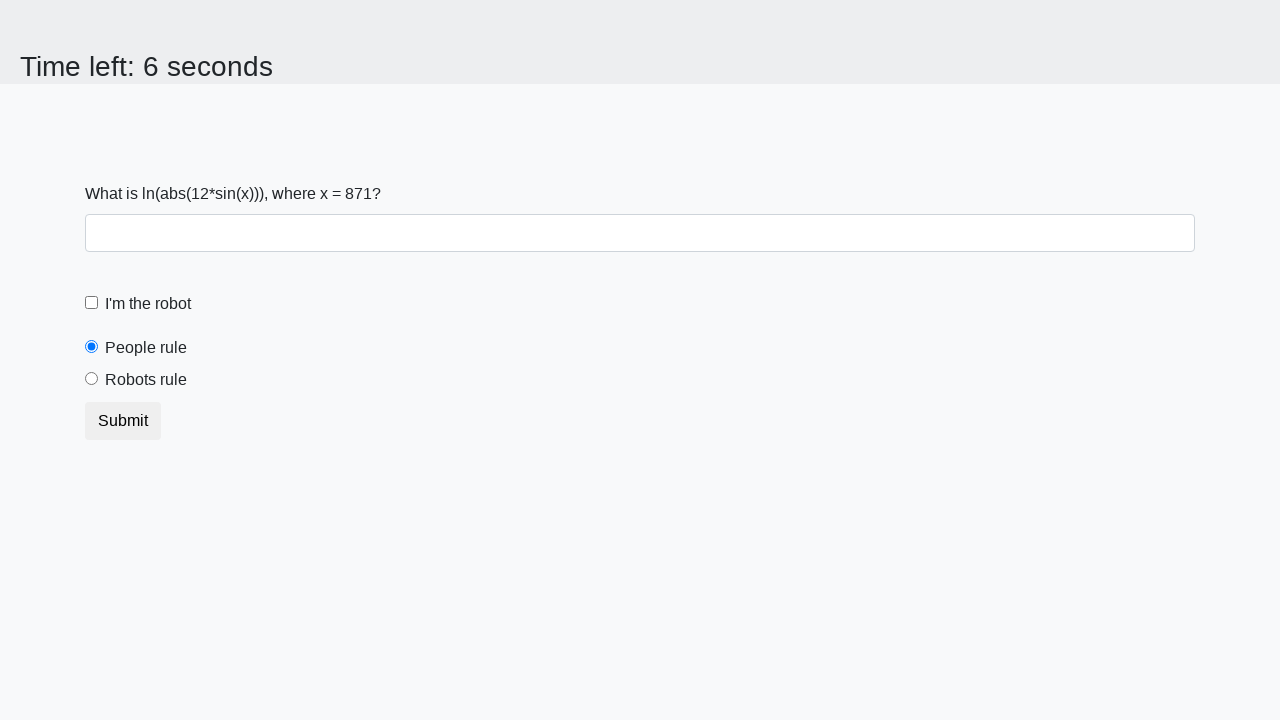

Calculated answer using math formula: y = log(abs(12*sin(871)))
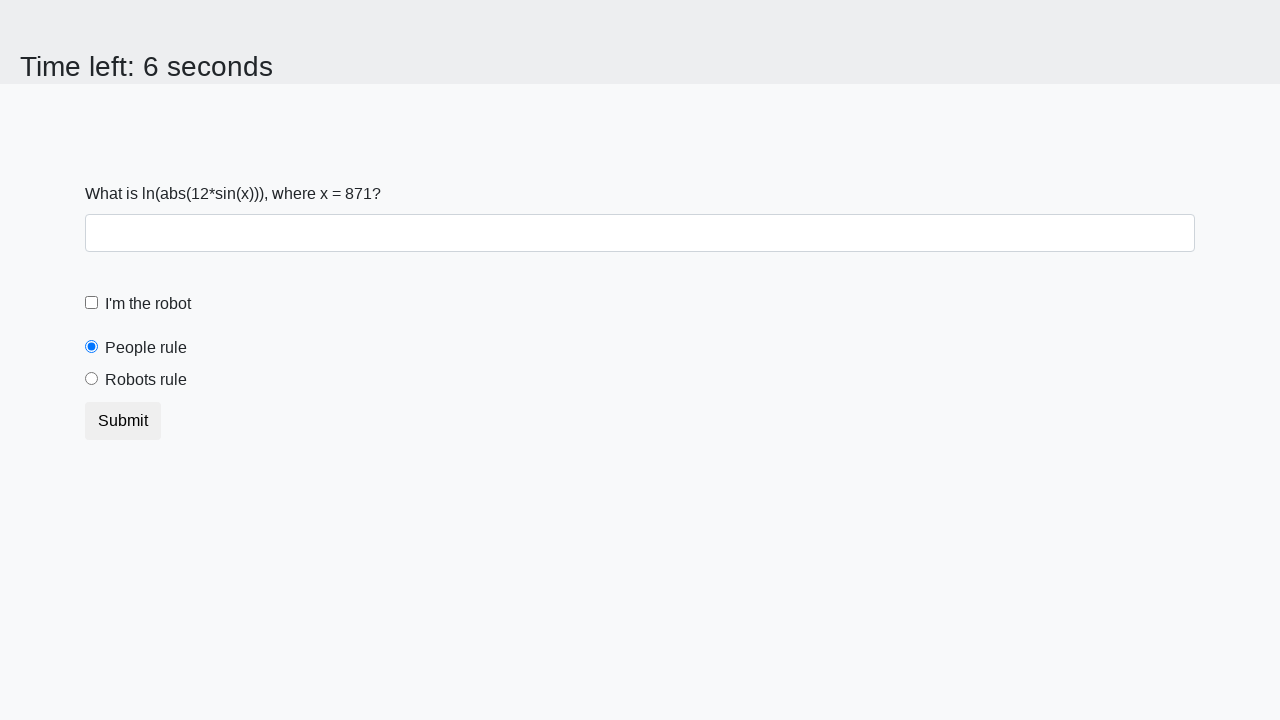

Filled answer field with calculated value: 2.1317265863199353 on #answer
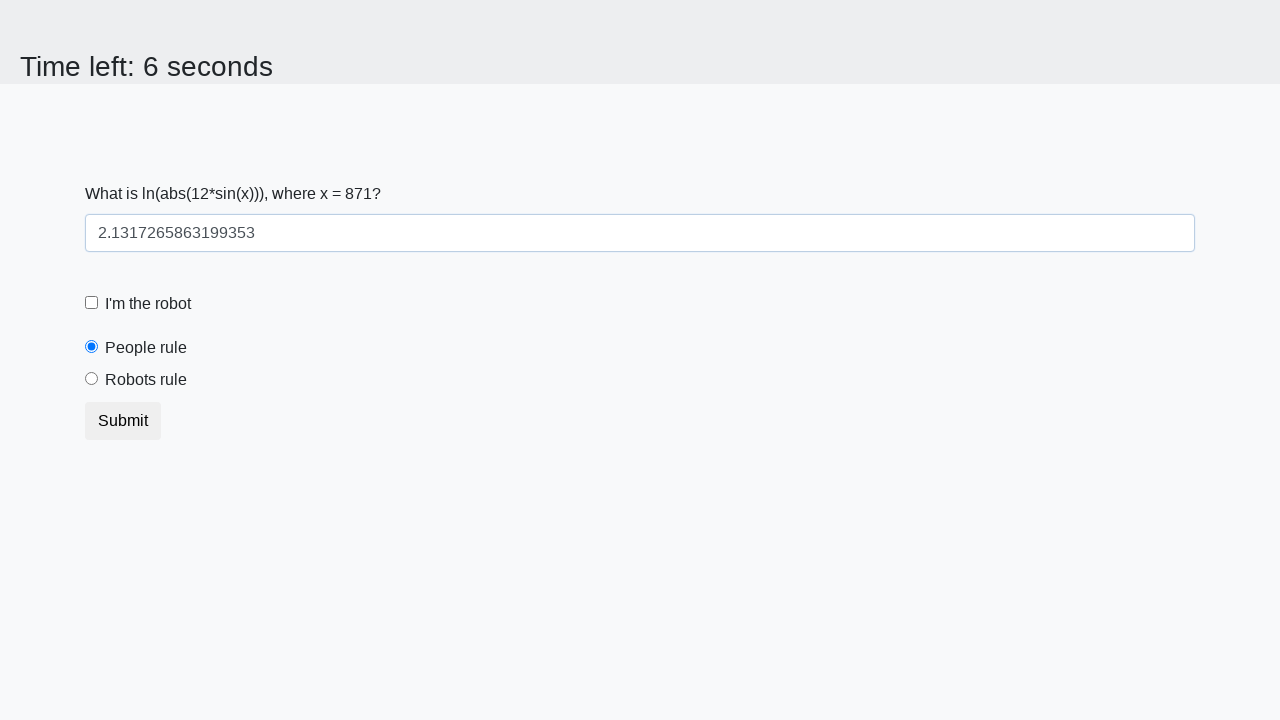

Clicked the robot checkbox at (148, 304) on [for='robotCheckbox']
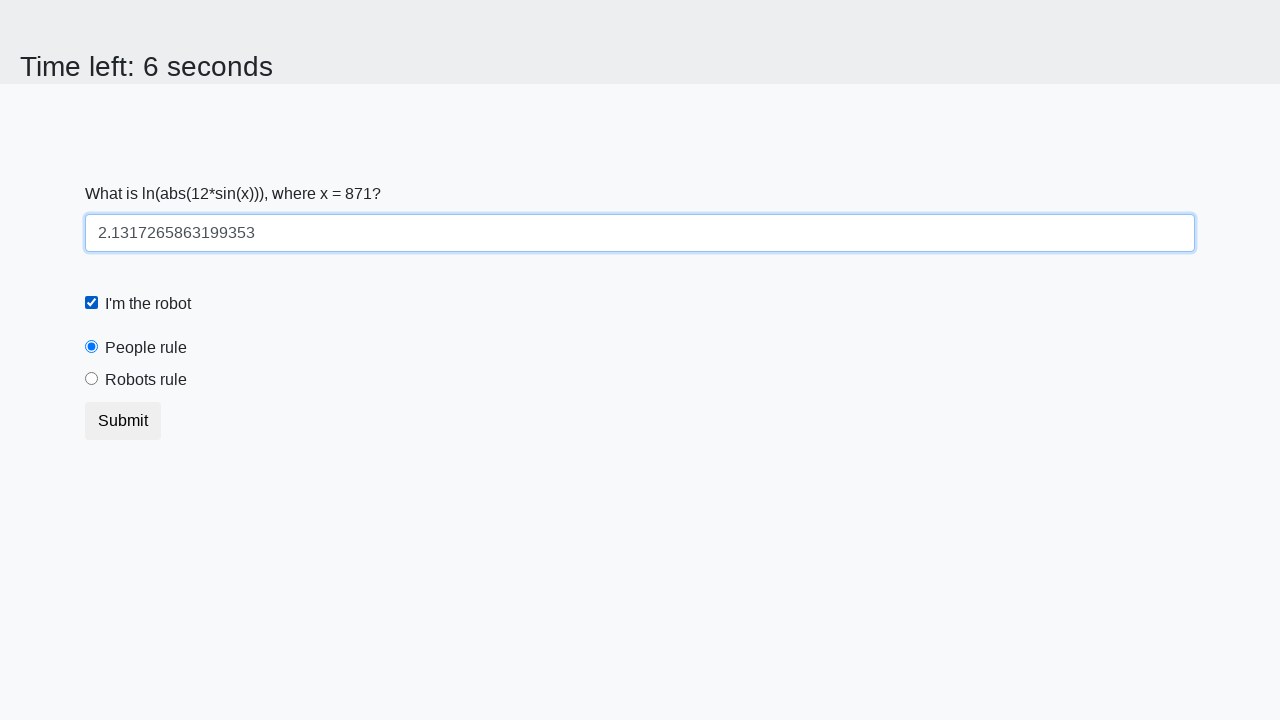

Clicked the robots rule radio button at (146, 380) on [for='robotsRule']
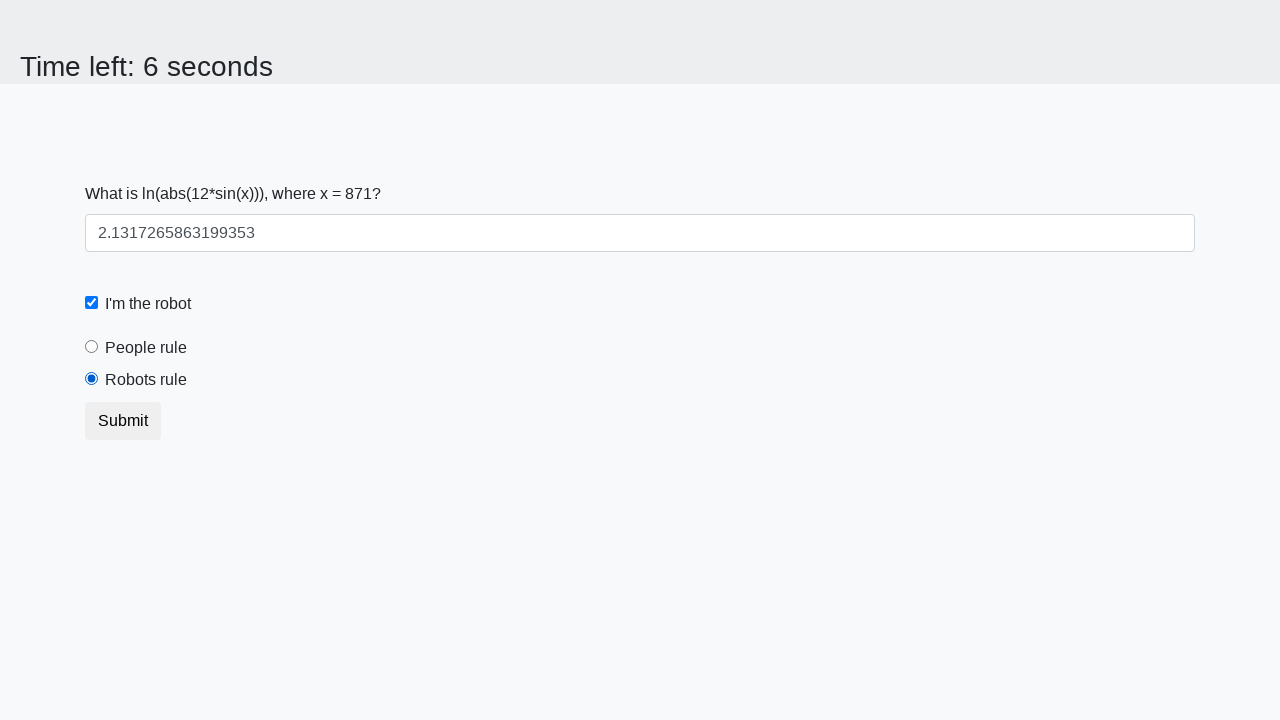

Clicked the submit button to submit the form at (123, 421) on button.btn
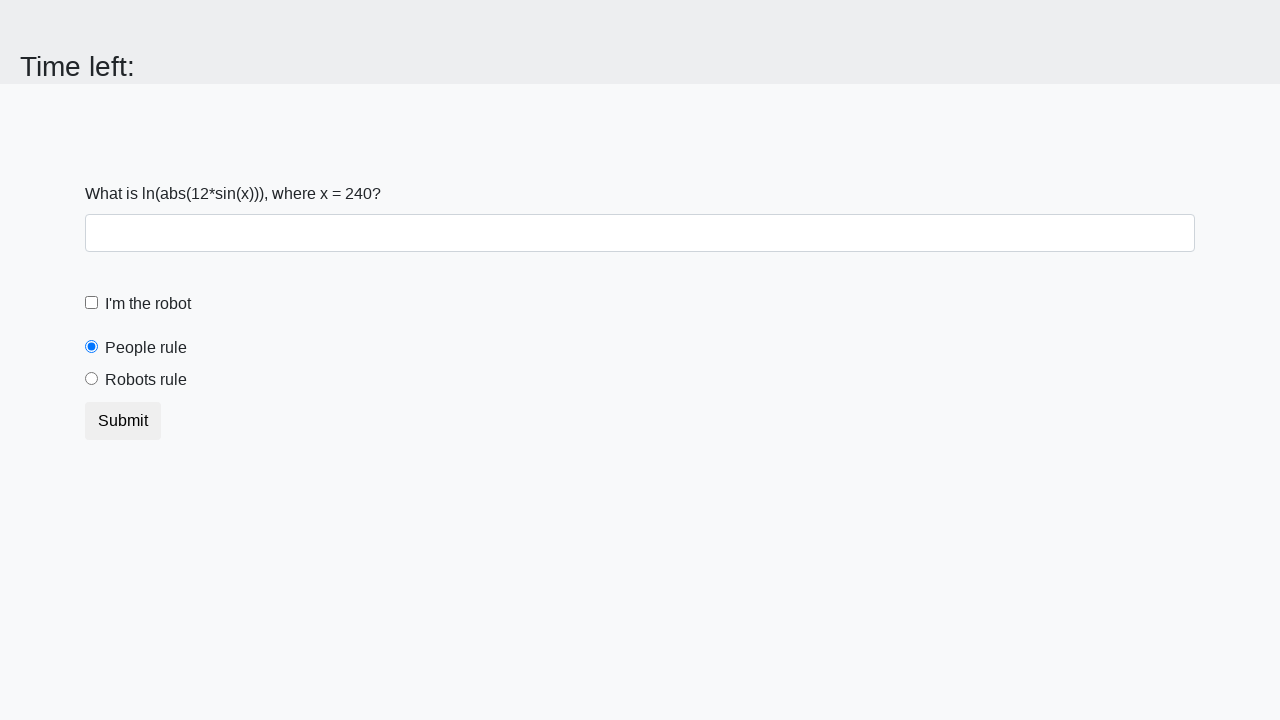

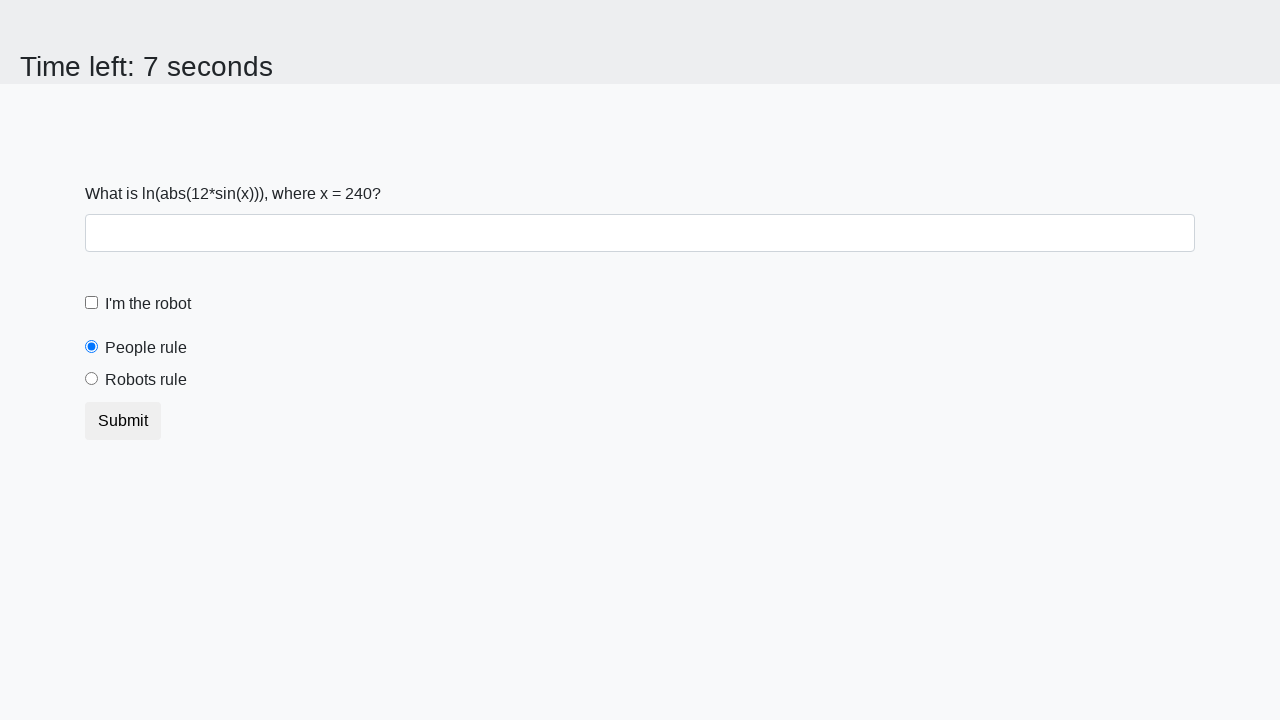